Tests that a doctor cannot be added without providing a name by filling only the password field

Starting URL: https://sitetc1kaykywaleskabreno.vercel.app/admin

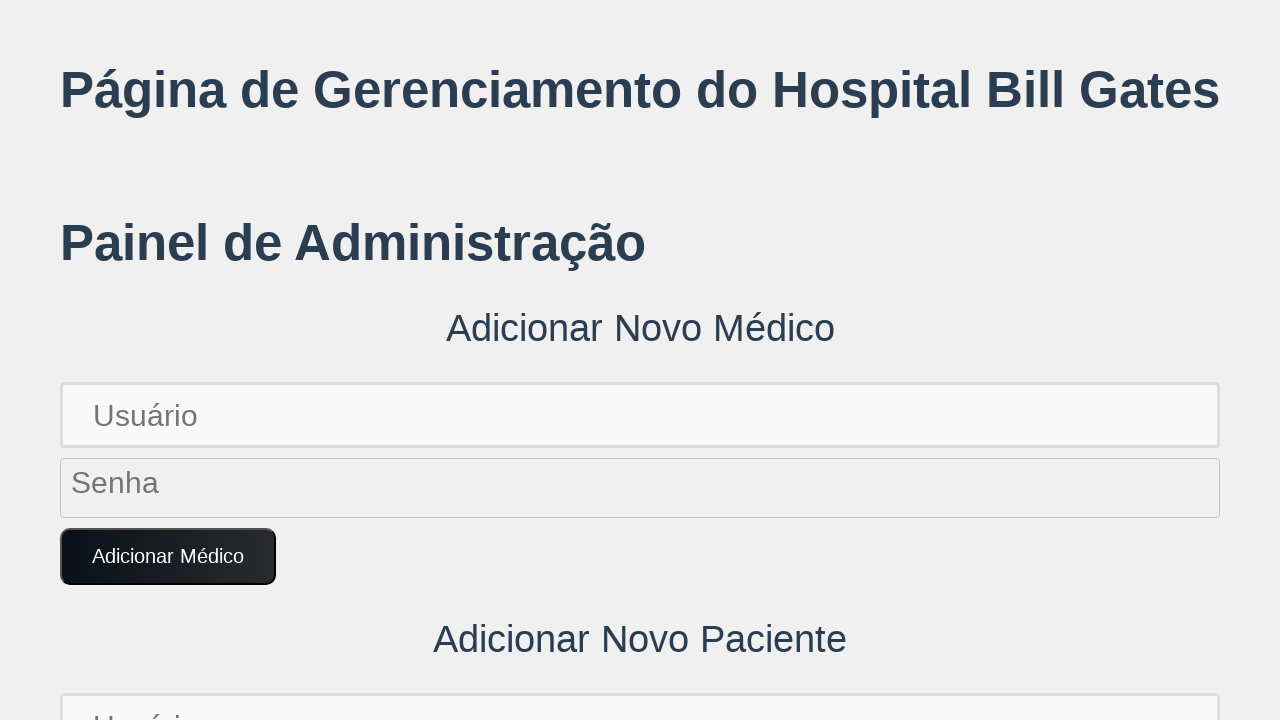

Generated unique password for doctor
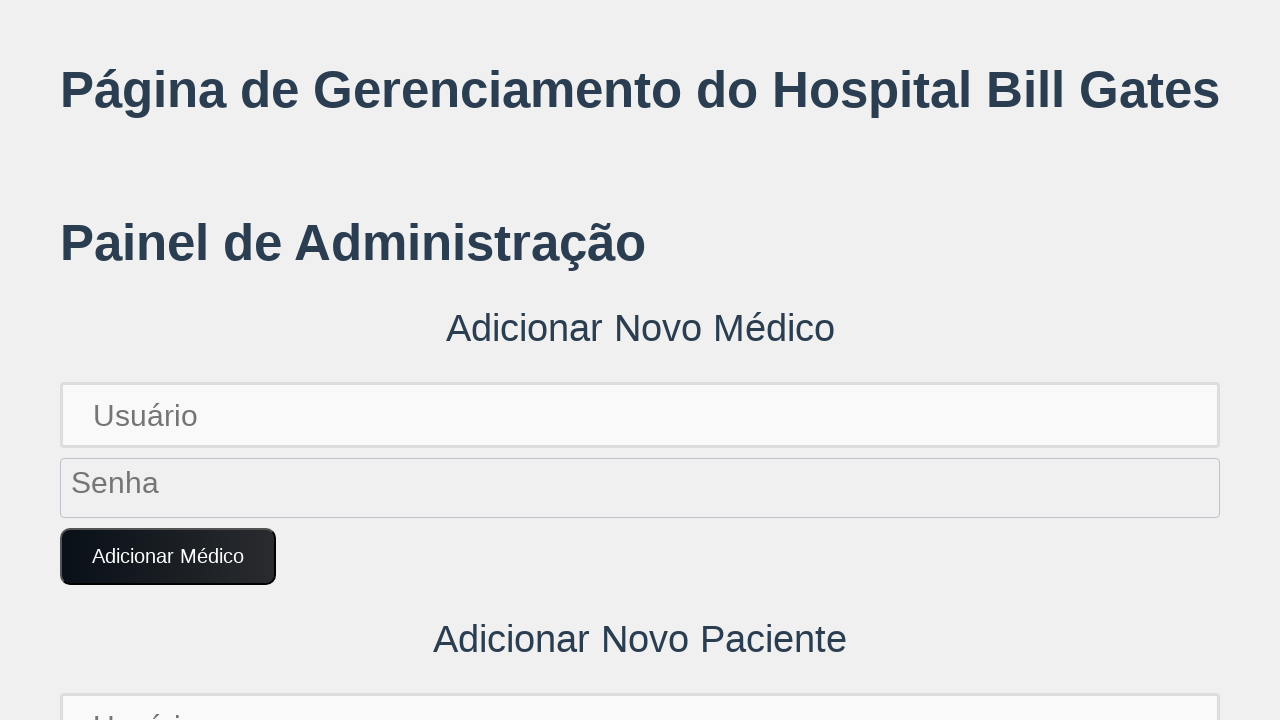

Filled password field with generated password on input[placeholder='Senha']
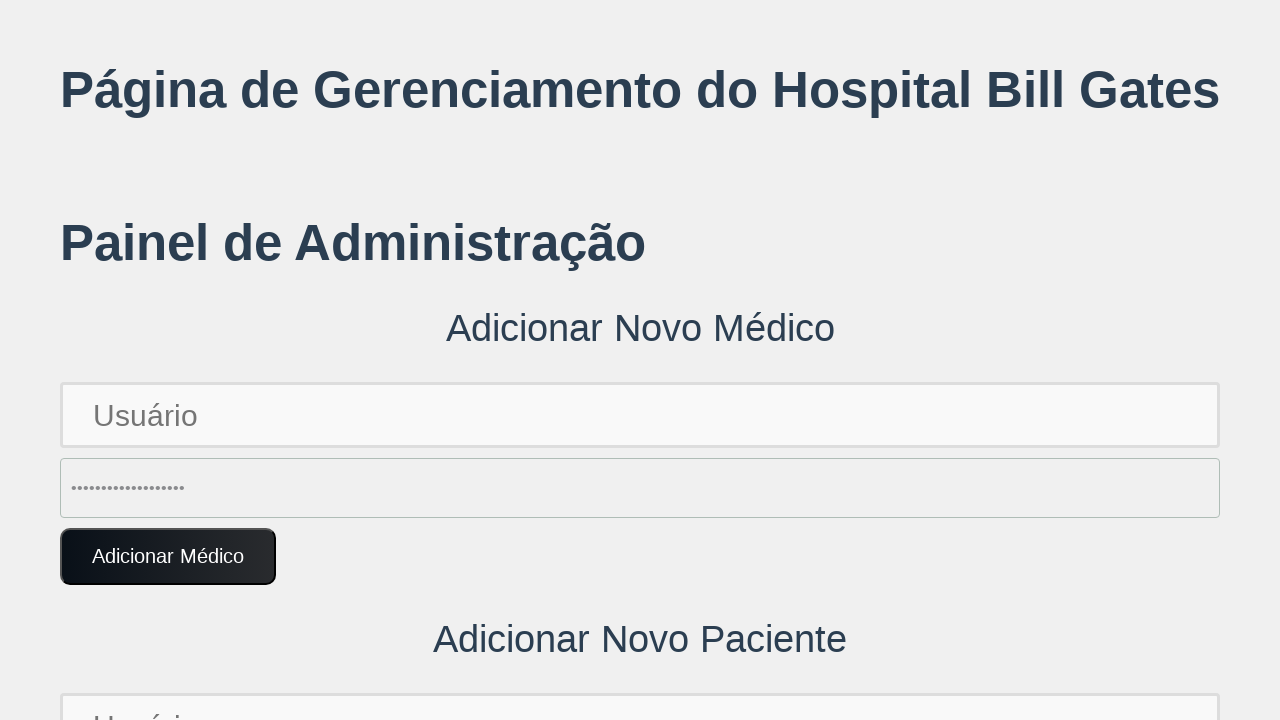

Clicked 'Adicionar Médico' button to attempt adding doctor without name at (168, 557) on button:text('Adicionar Médico')
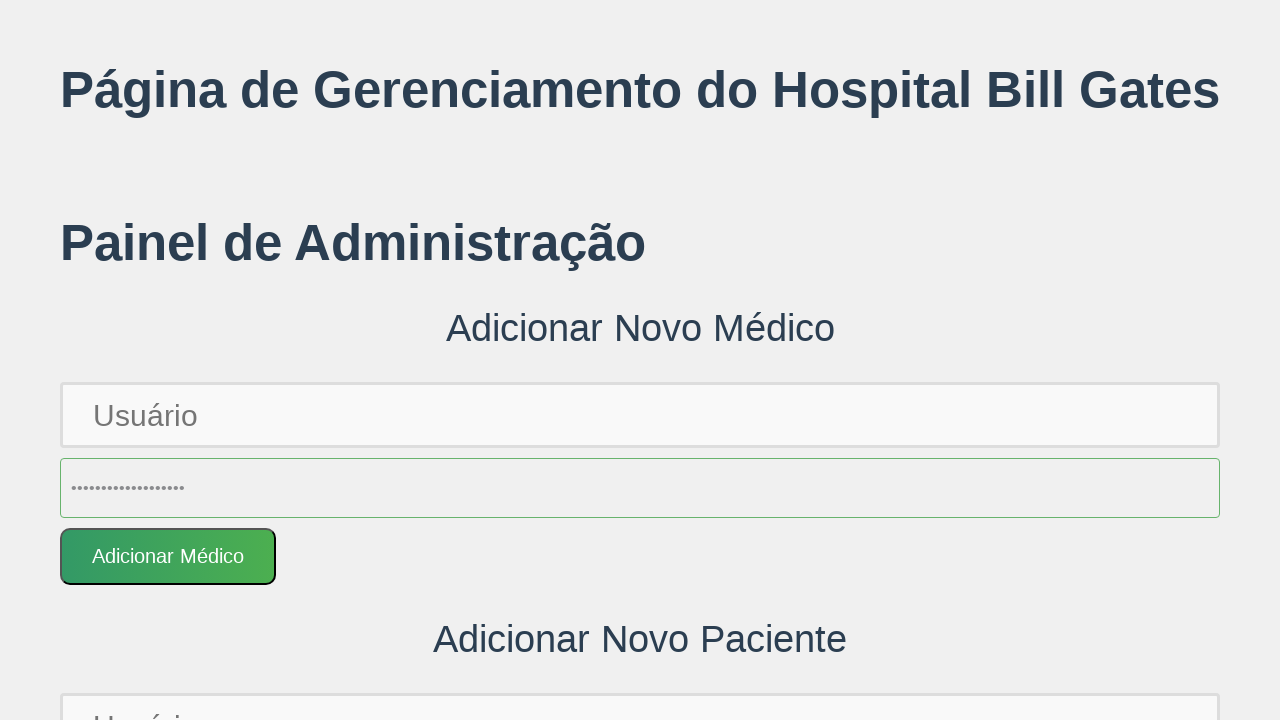

Set up dialog handler to accept alerts
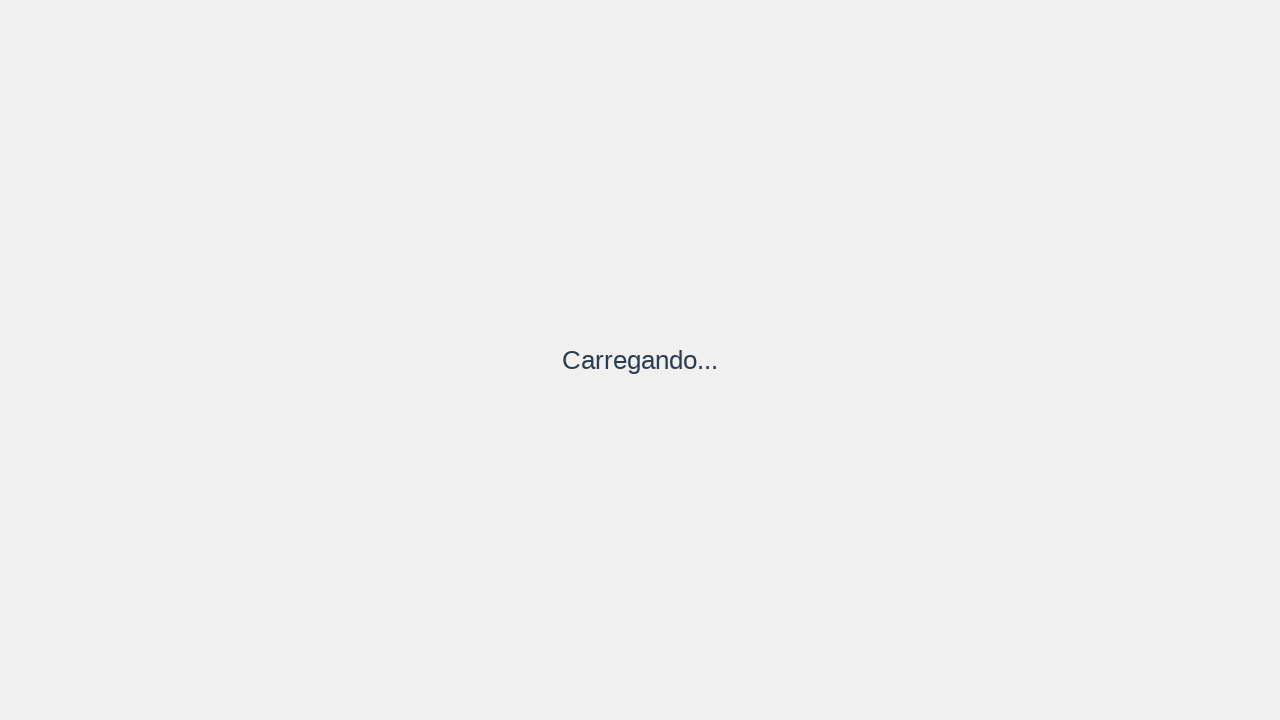

Waited 1 second for dialog or form validation response
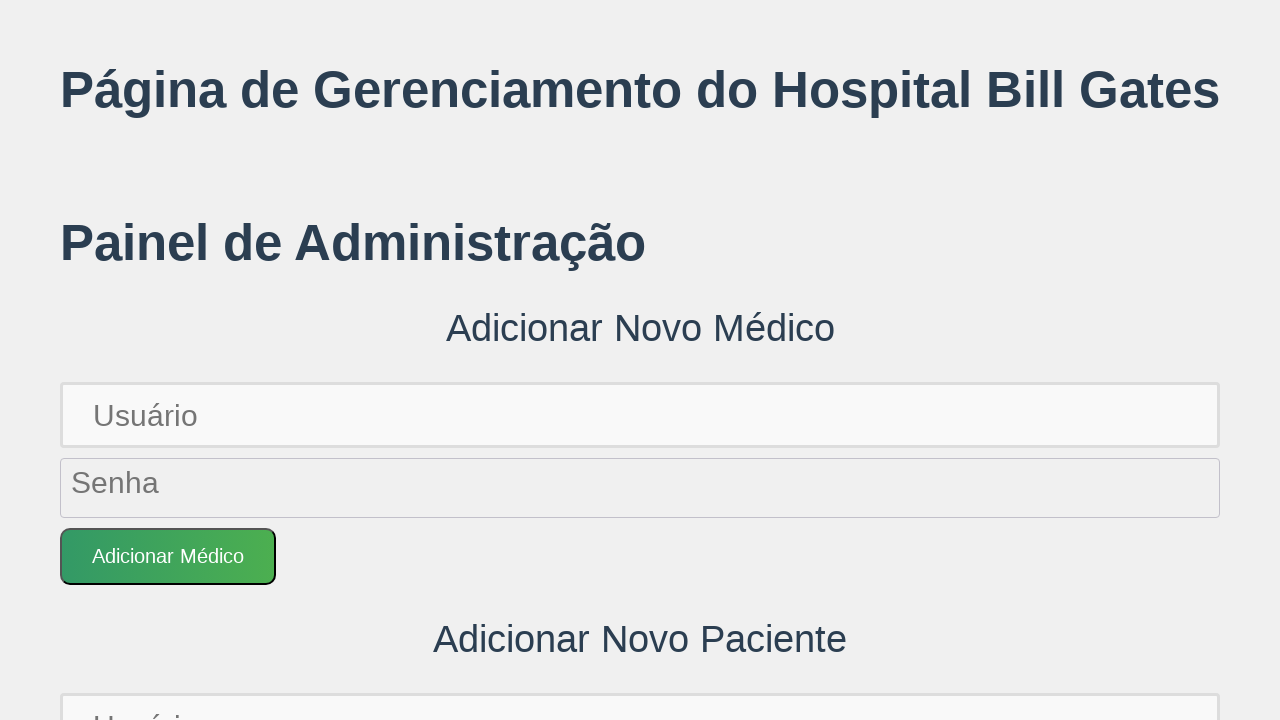

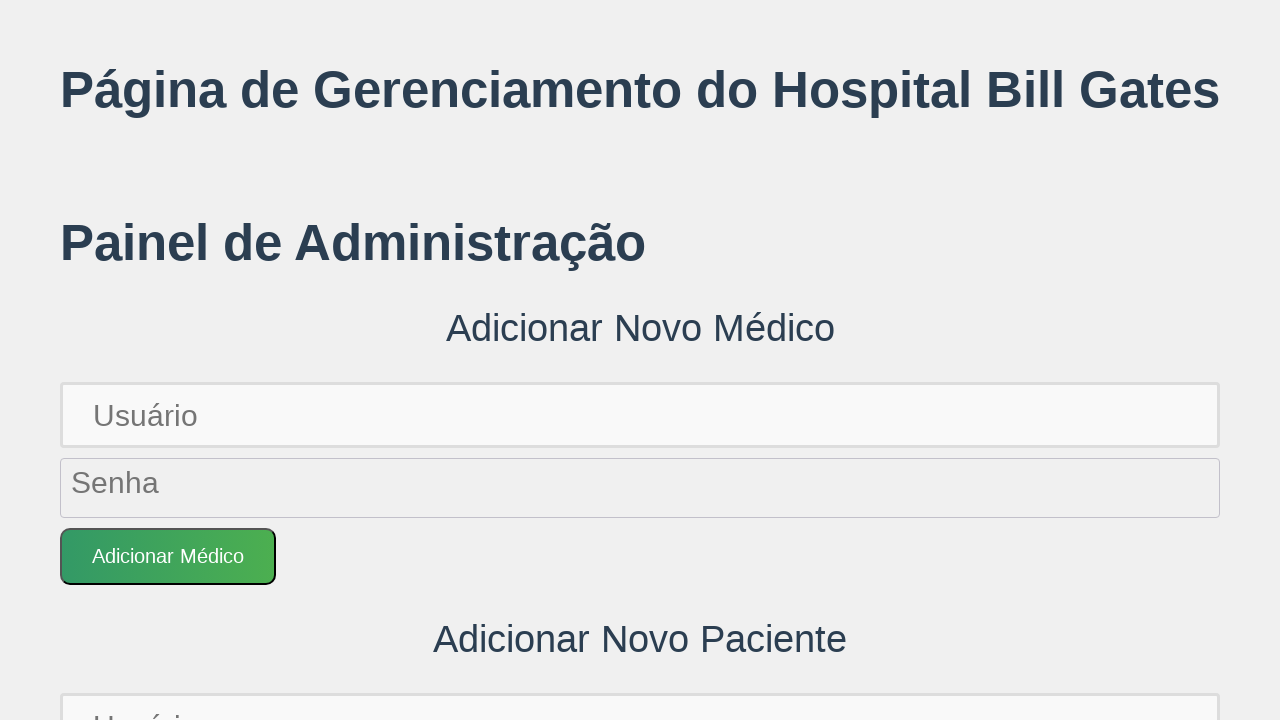